Tests opening a new browser tab by clicking the "New Tab" button and verifying that the newly opened tab displays the expected text.

Starting URL: https://demoqa.com/browser-windows

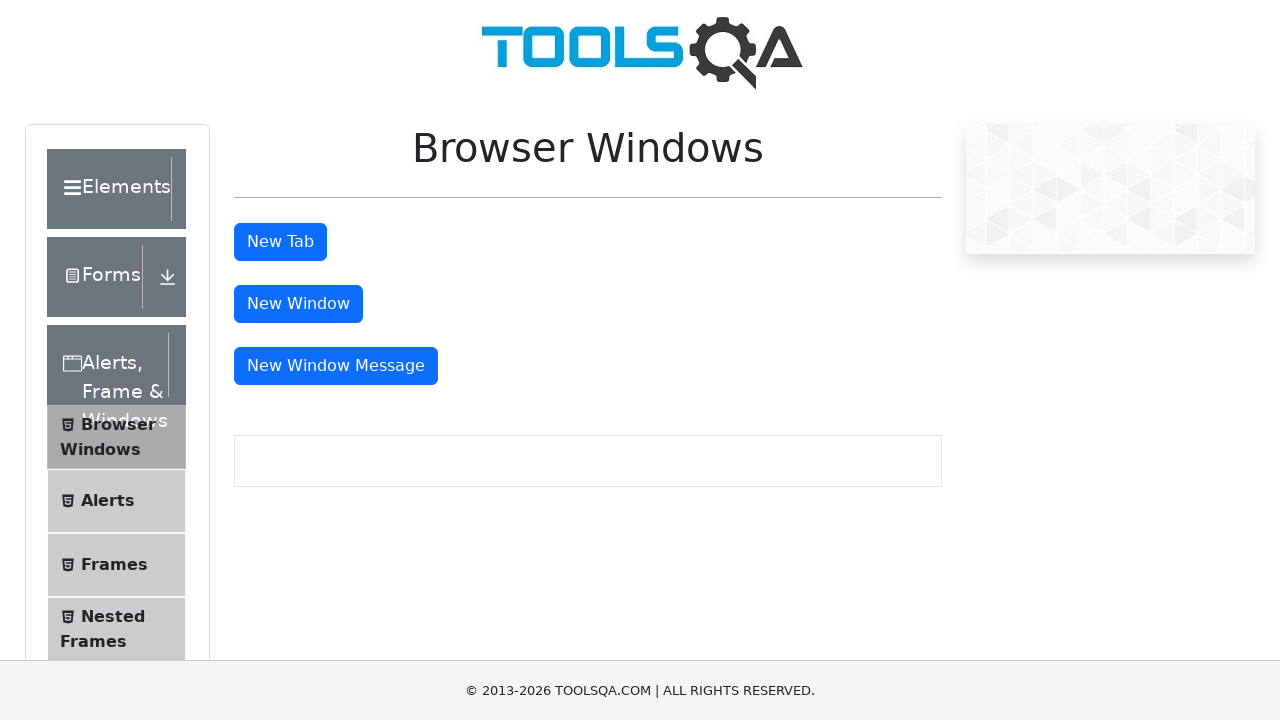

Clicked New Tab button at (280, 242) on #tabButton
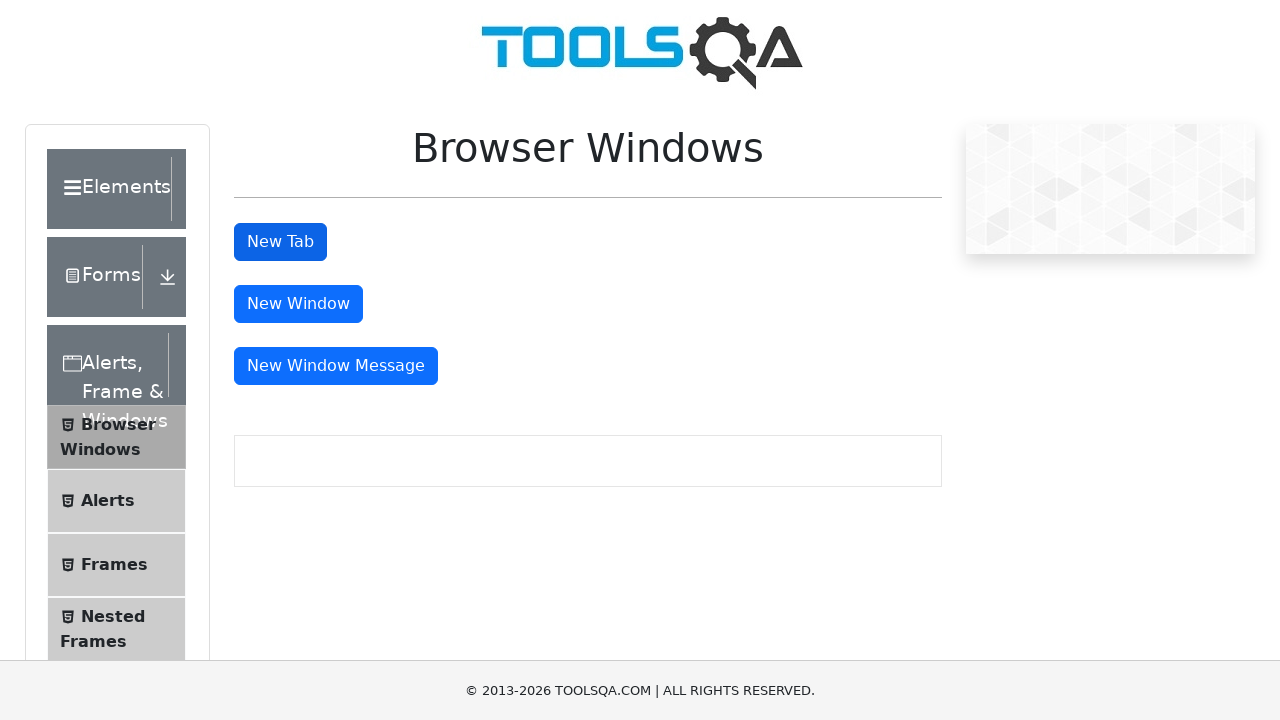

New tab opened and page object captured at (280, 242) on #tabButton
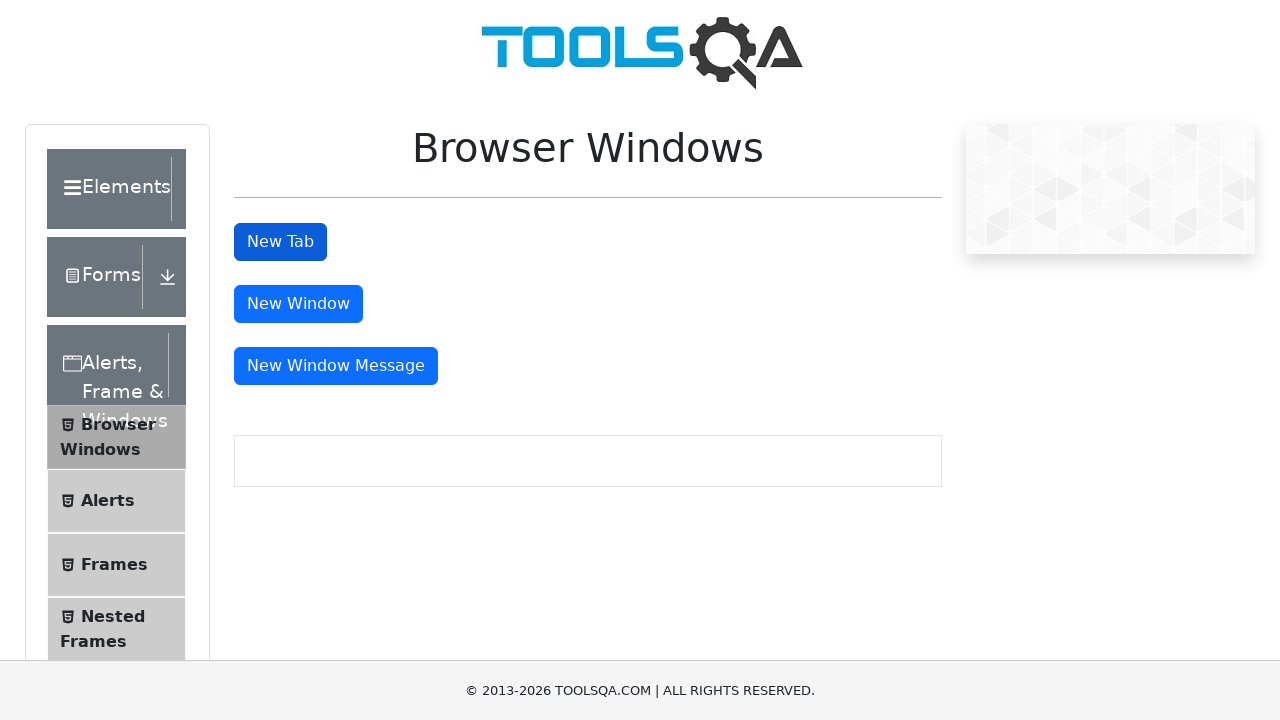

New tab page loaded completely
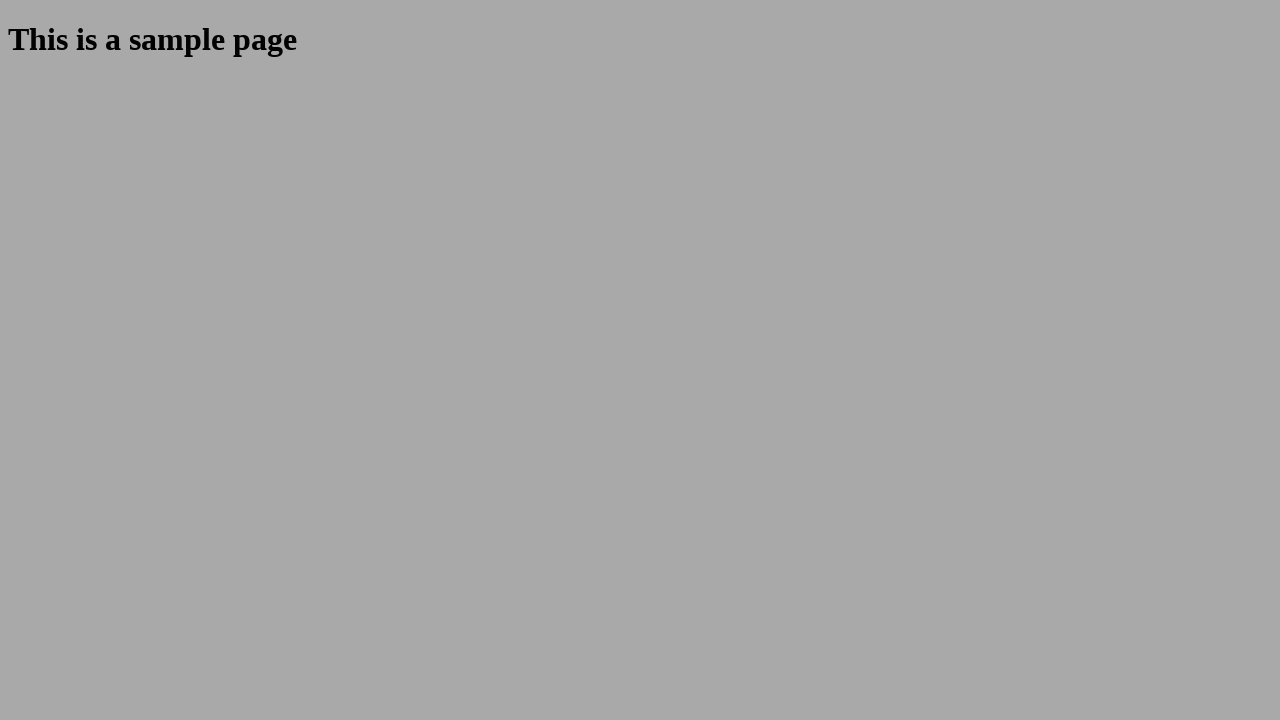

Retrieved text from new tab: 'This is a sample page'
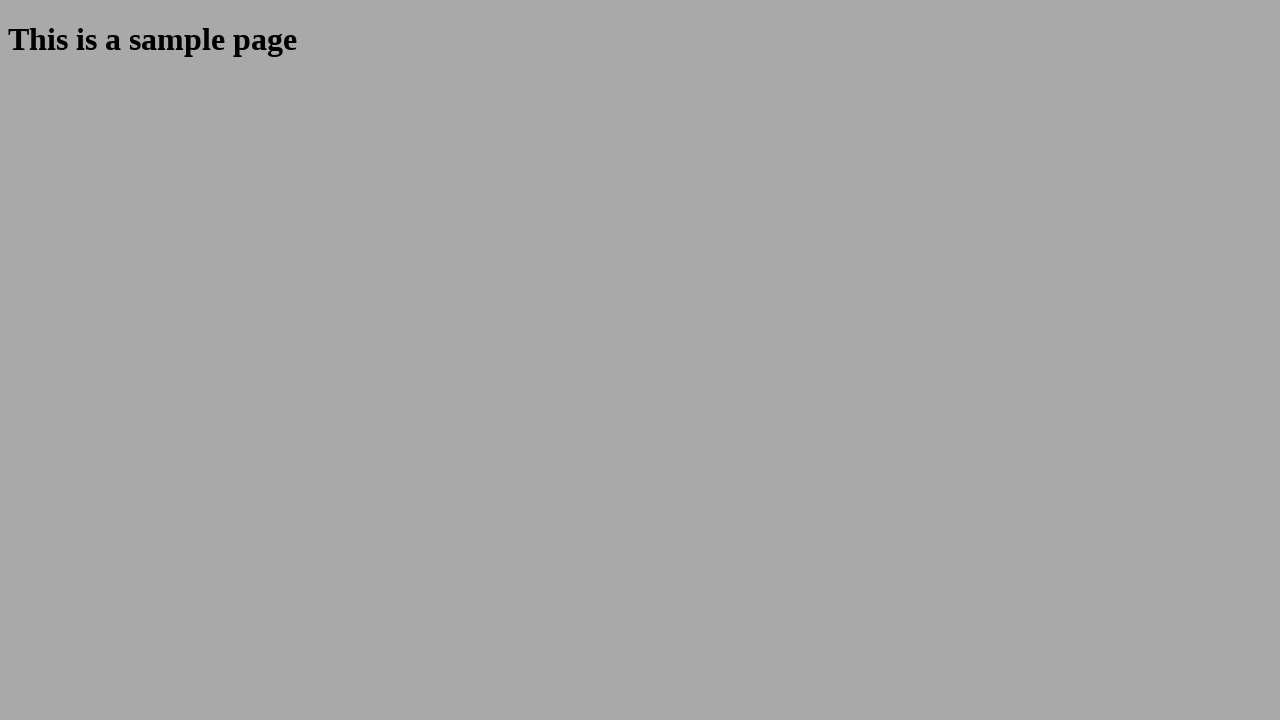

Verified new tab displays expected text 'This is a sample page'
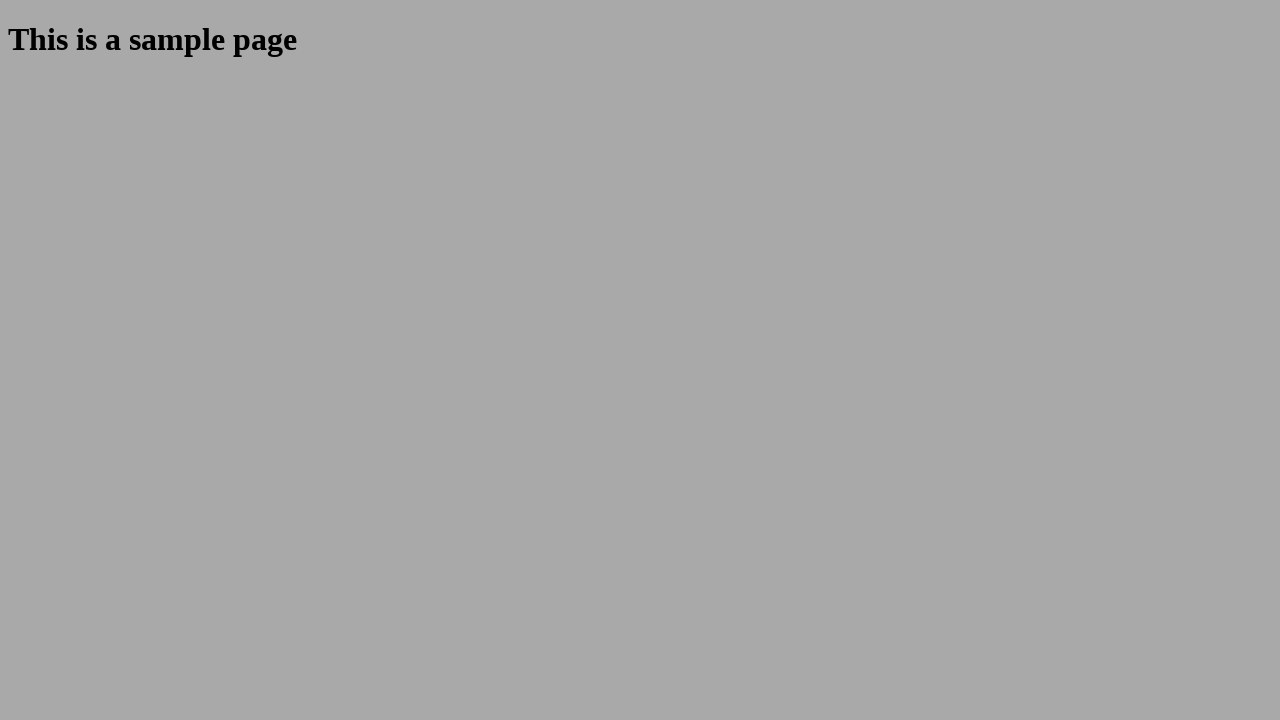

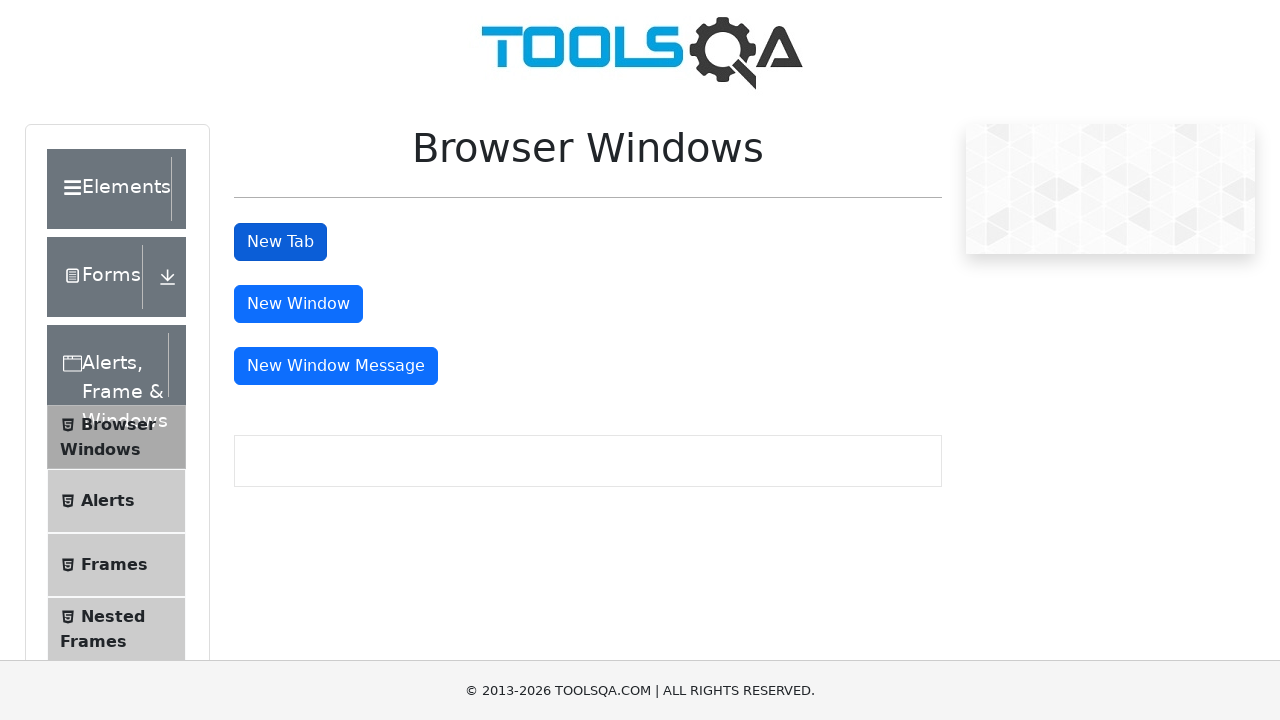